Tests the Add/Remove Elements functionality by adding and removing dynamic elements on the page

Starting URL: https://the-internet.herokuapp.com

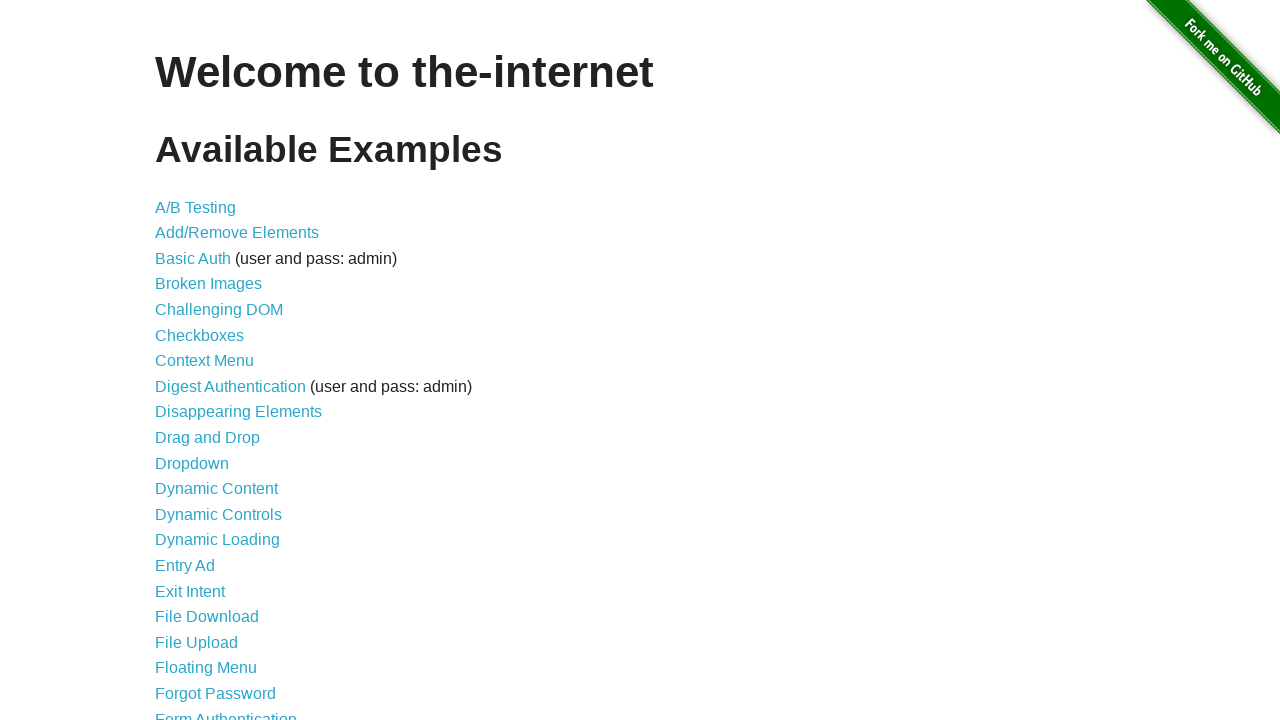

Clicked on Add/Remove Elements link at (237, 233) on text=Add/Remove Elements
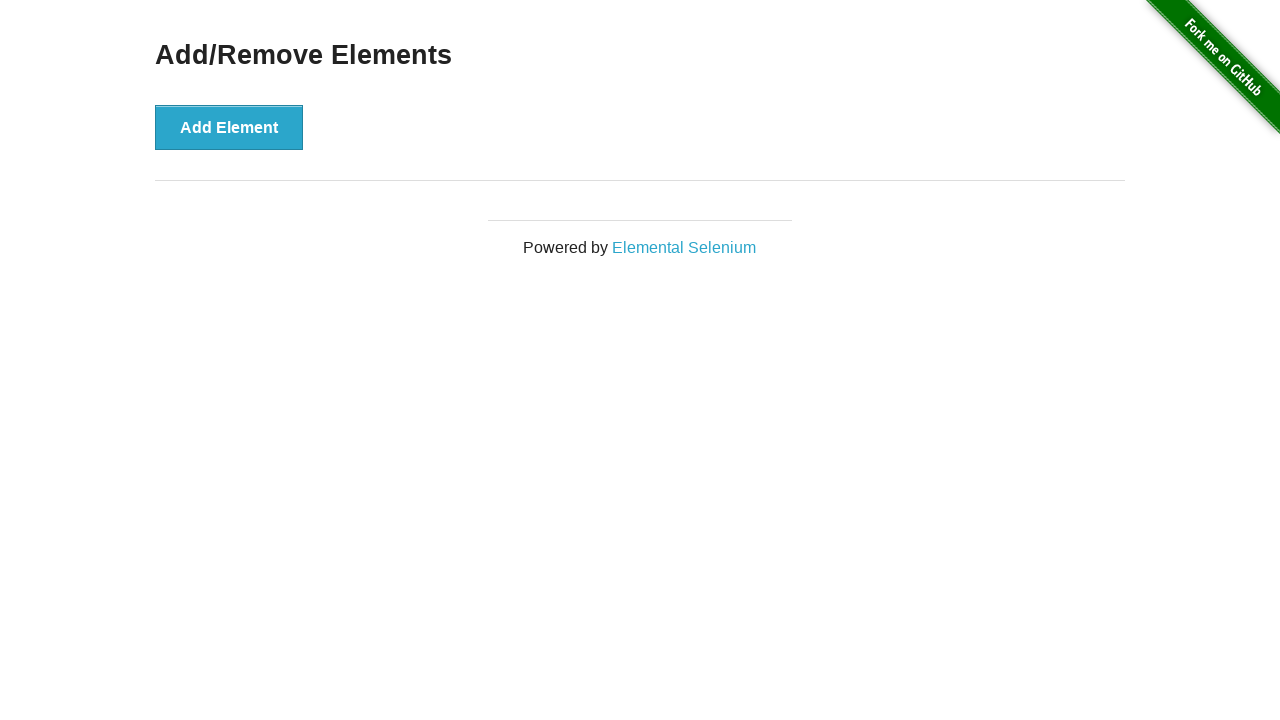

Add/Remove Elements page loaded
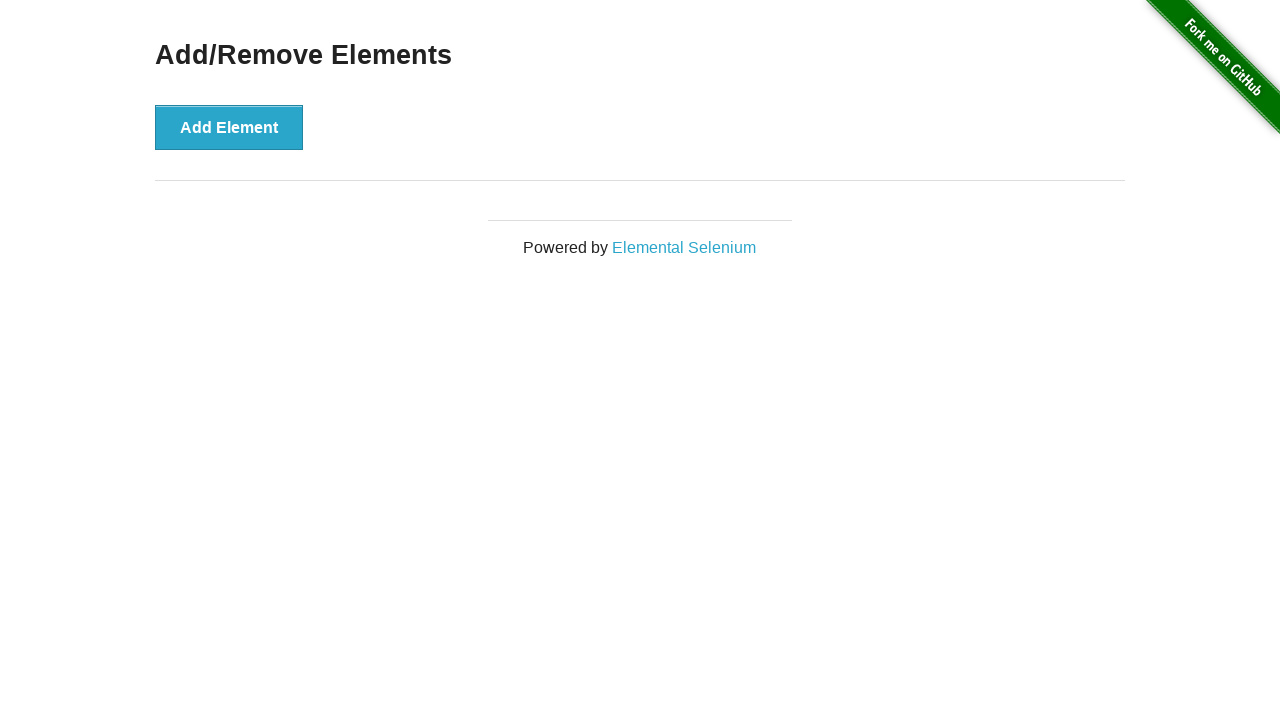

Added first dynamic element at (229, 127) on xpath=//*[@id="content"]/div/button
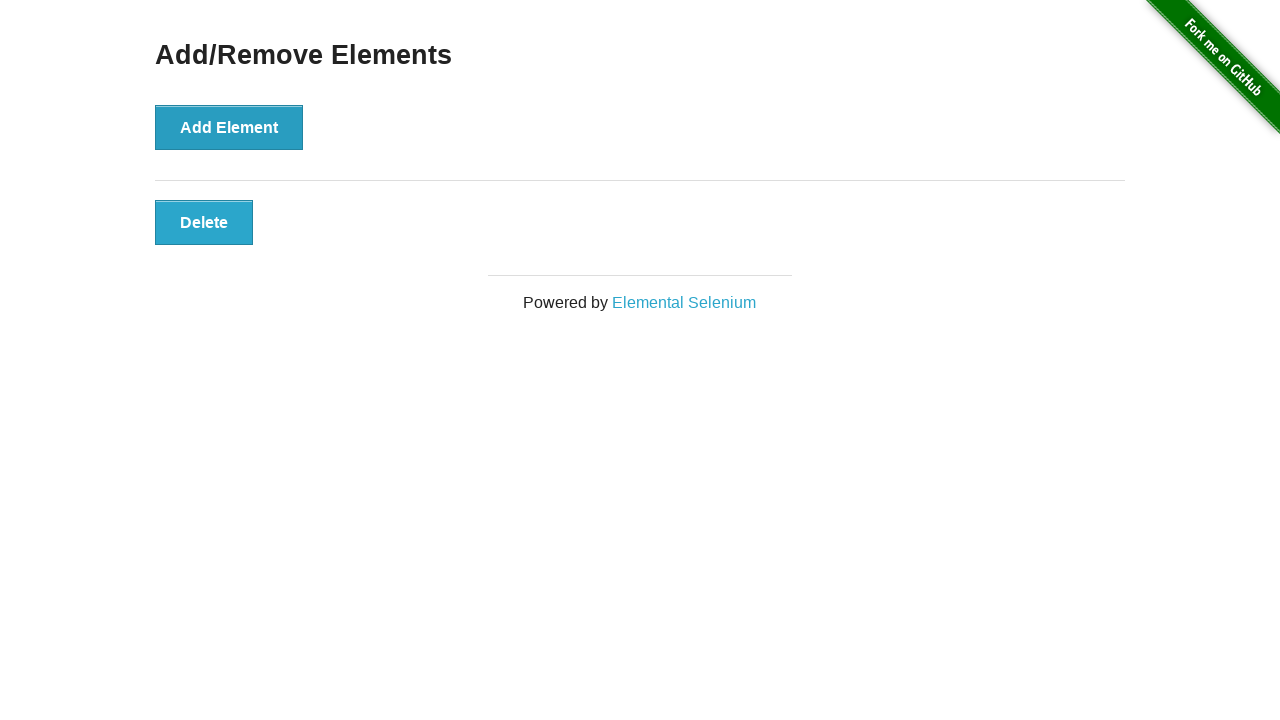

Added second dynamic element at (229, 127) on xpath=//*[@id="content"]/div/button
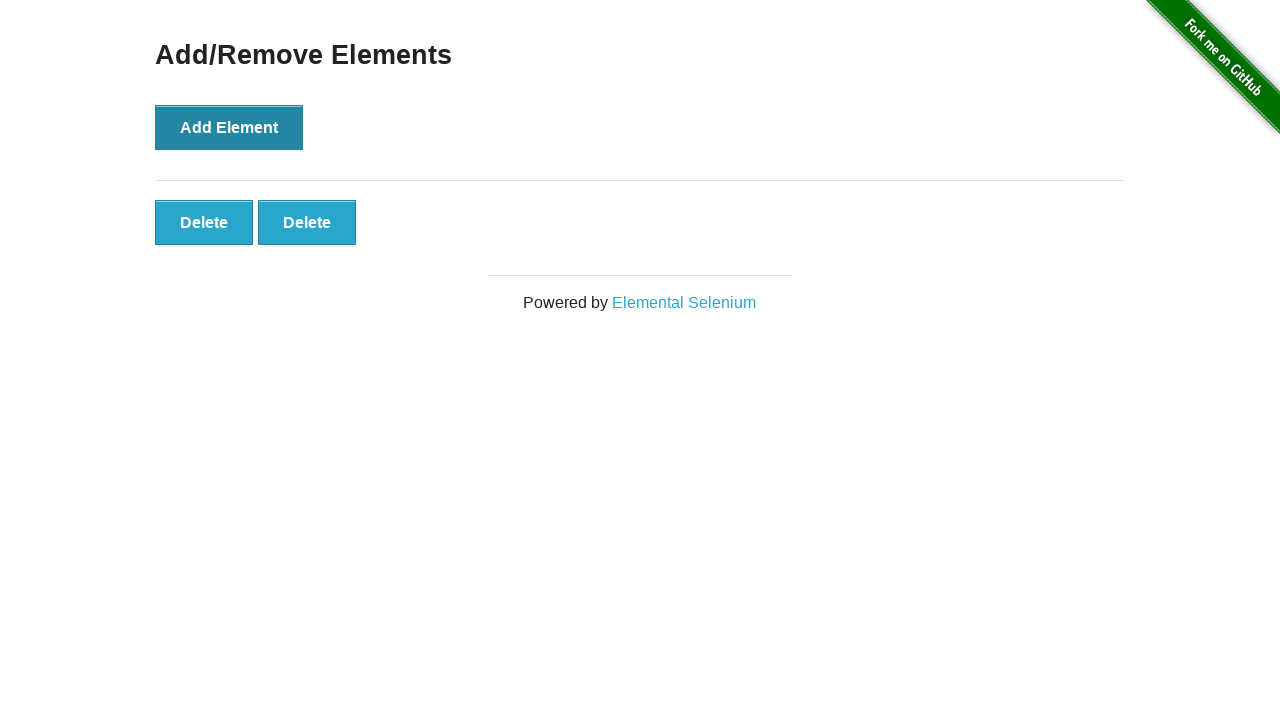

Removed first dynamic element at (204, 222) on .added-manually
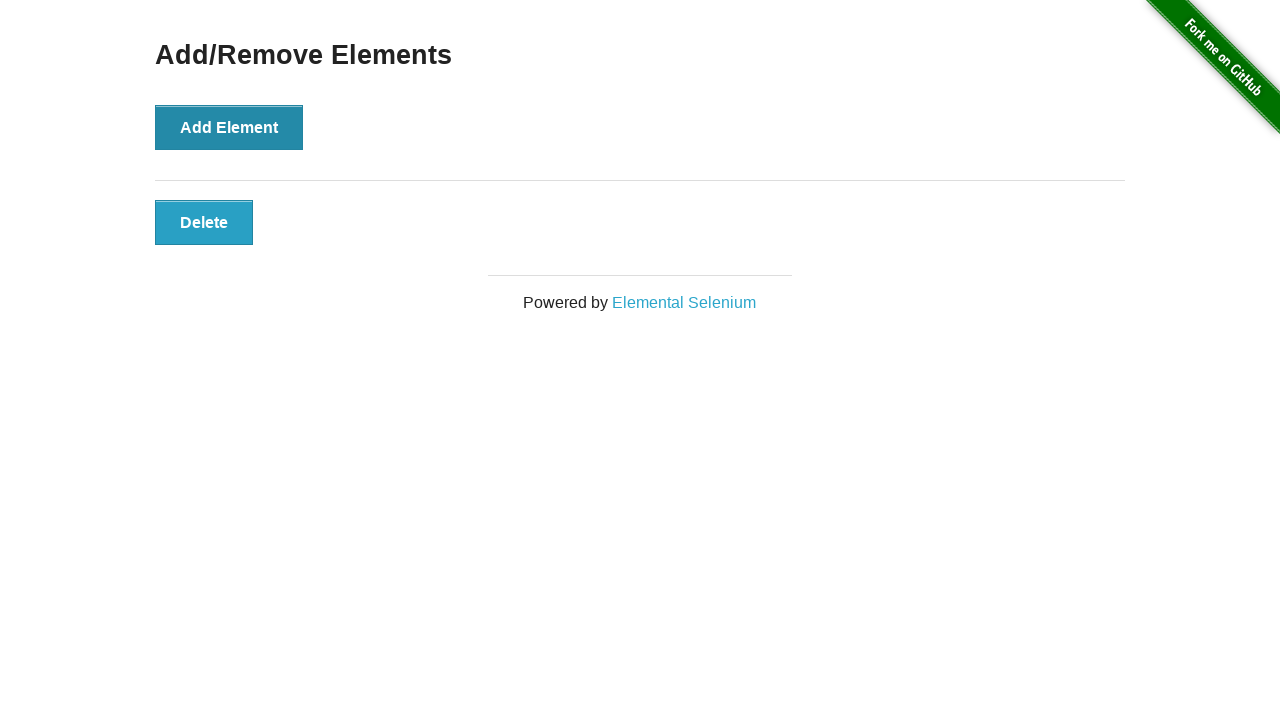

Removed second dynamic element at (204, 222) on .added-manually
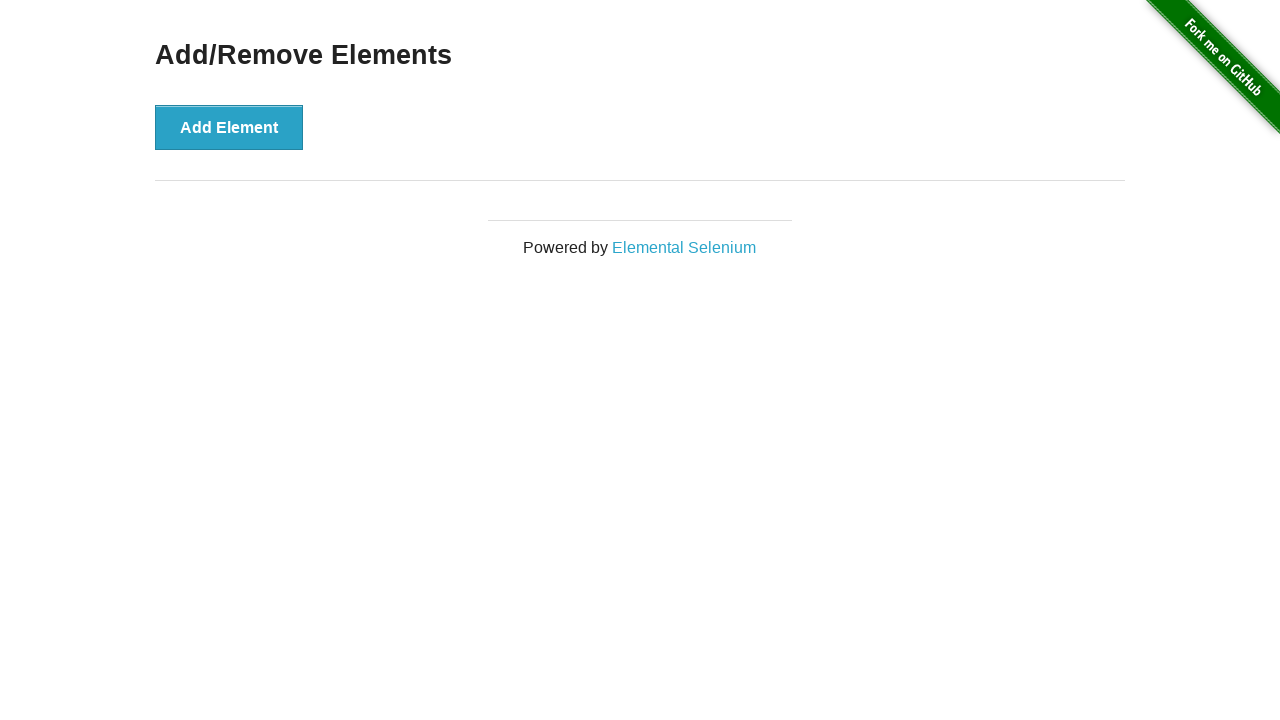

Navigated back to the-internet.herokuapp.com homepage
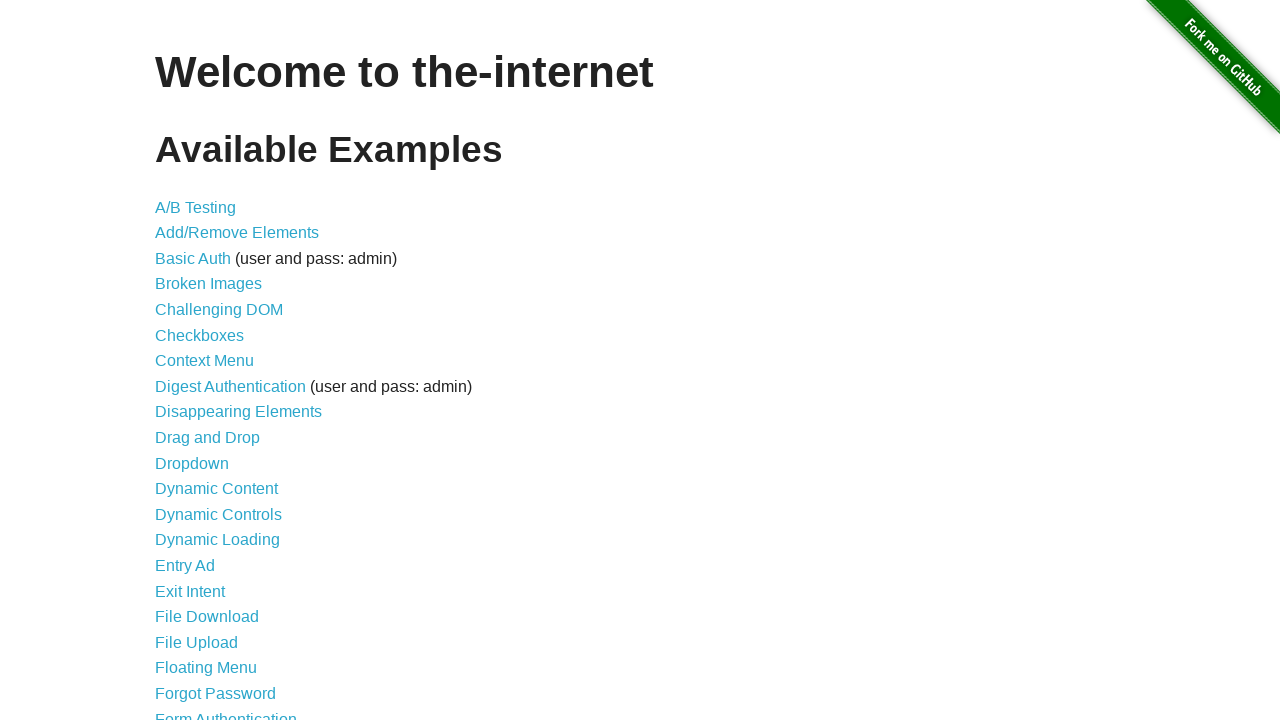

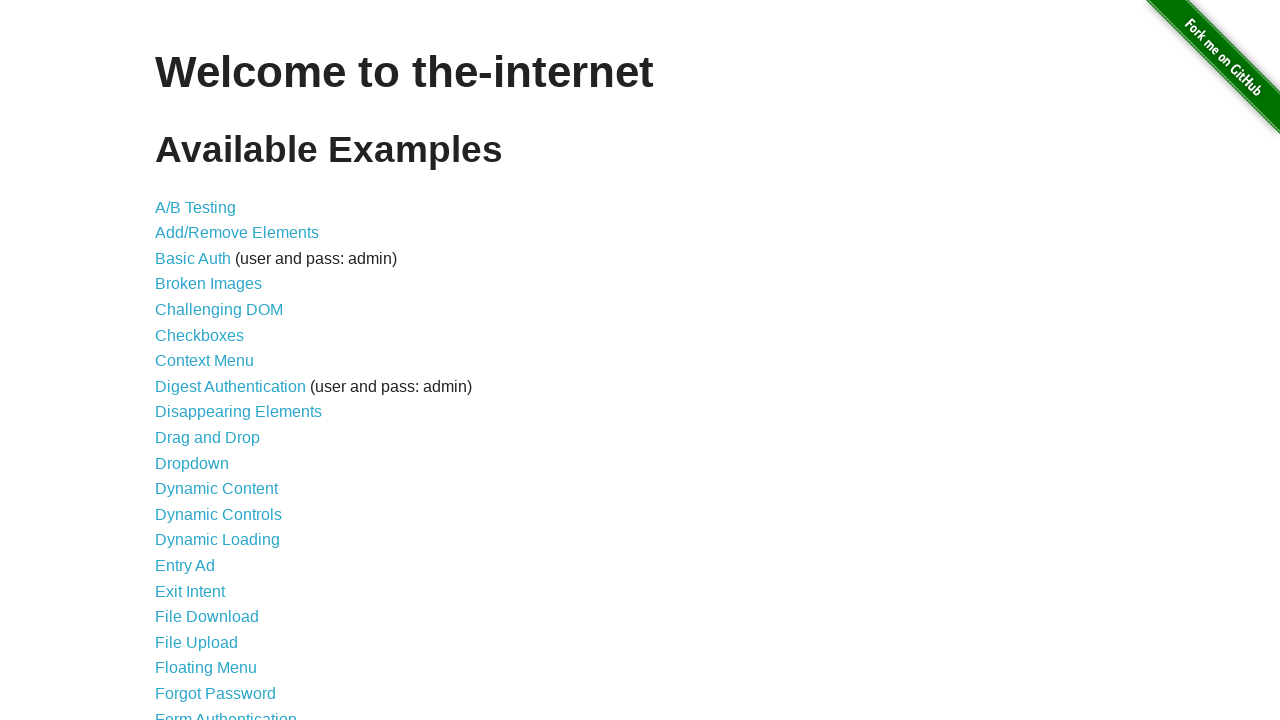